Tests handling of JavaScript alert popup by clicking a button that triggers an alert and then accepting/dismissing it

Starting URL: https://demoqa.com/alerts/

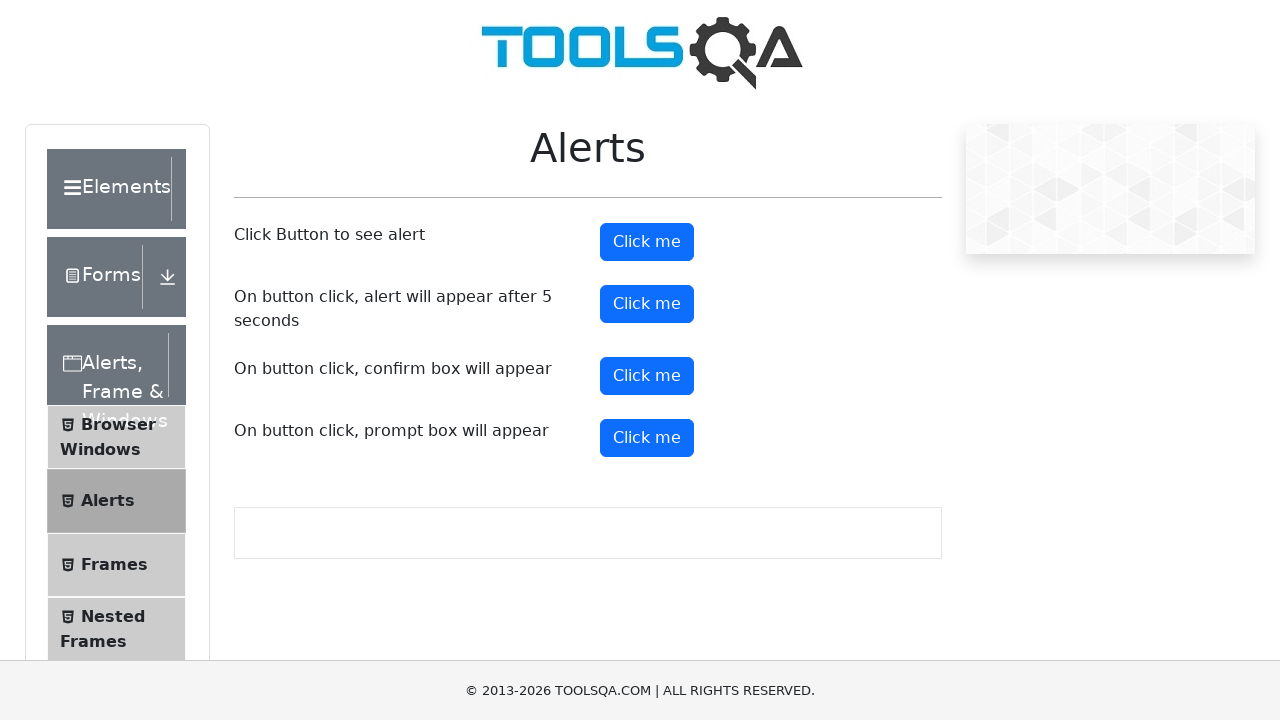

Clicked alert button to trigger JavaScript alert popup at (647, 242) on #alertButton
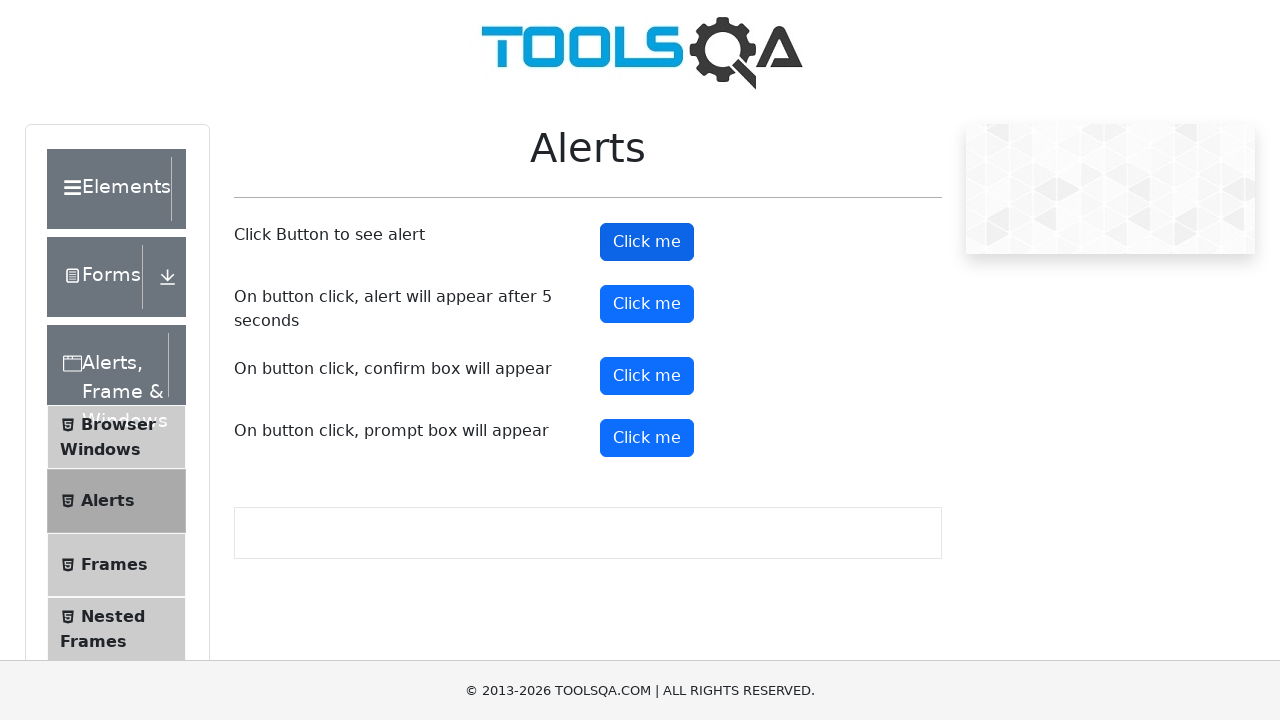

Registered dialog handler to accept alert
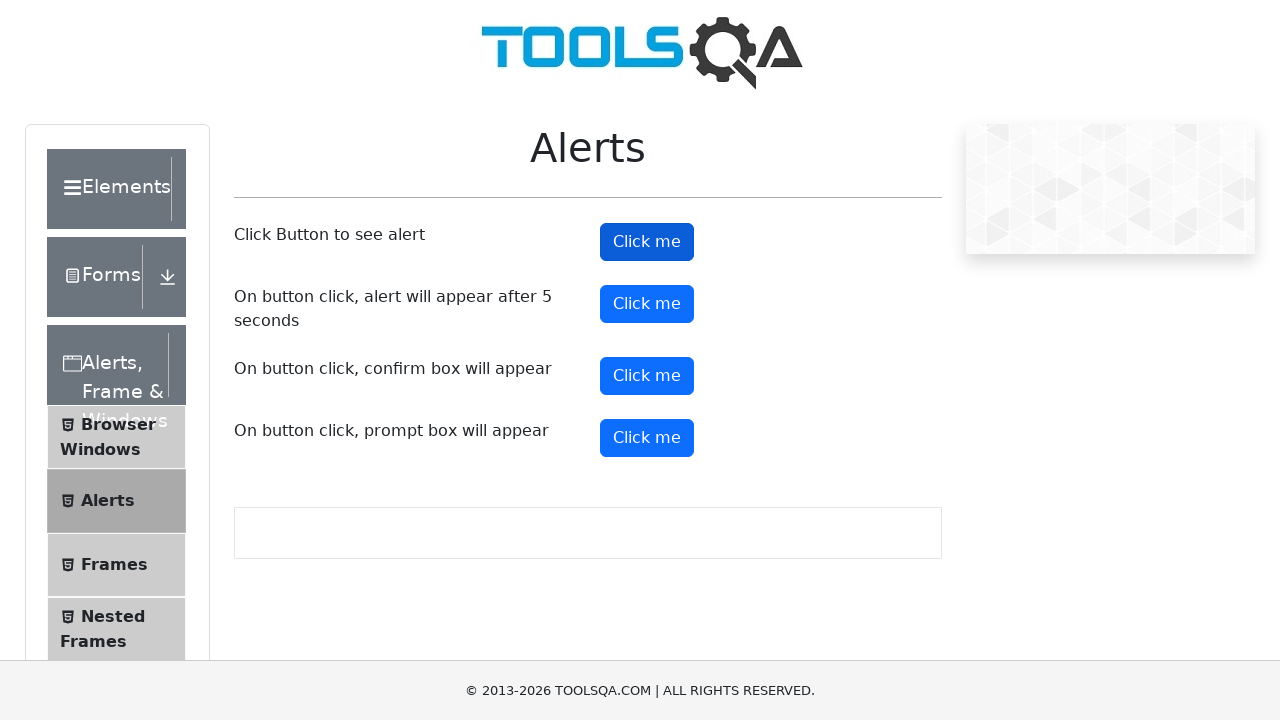

Registered custom dialog handler to print and accept alert message
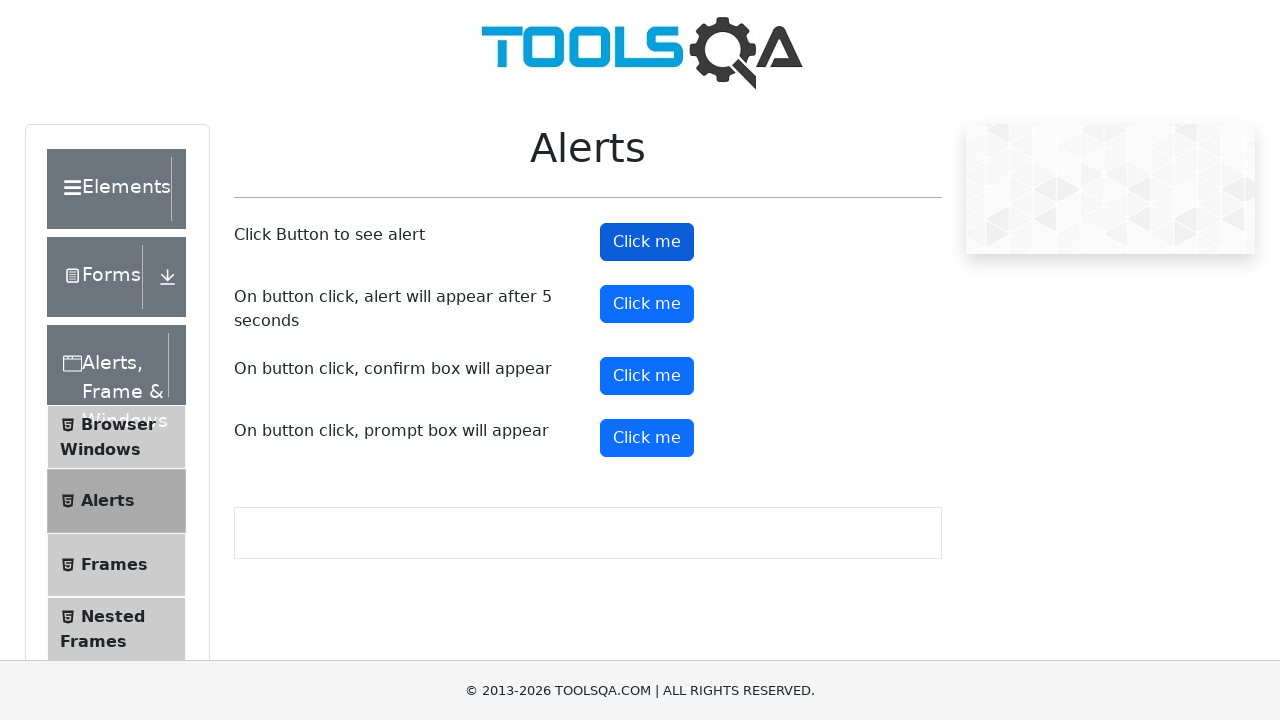

Clicked alert button again to trigger alert popup with custom handler at (647, 242) on #alertButton
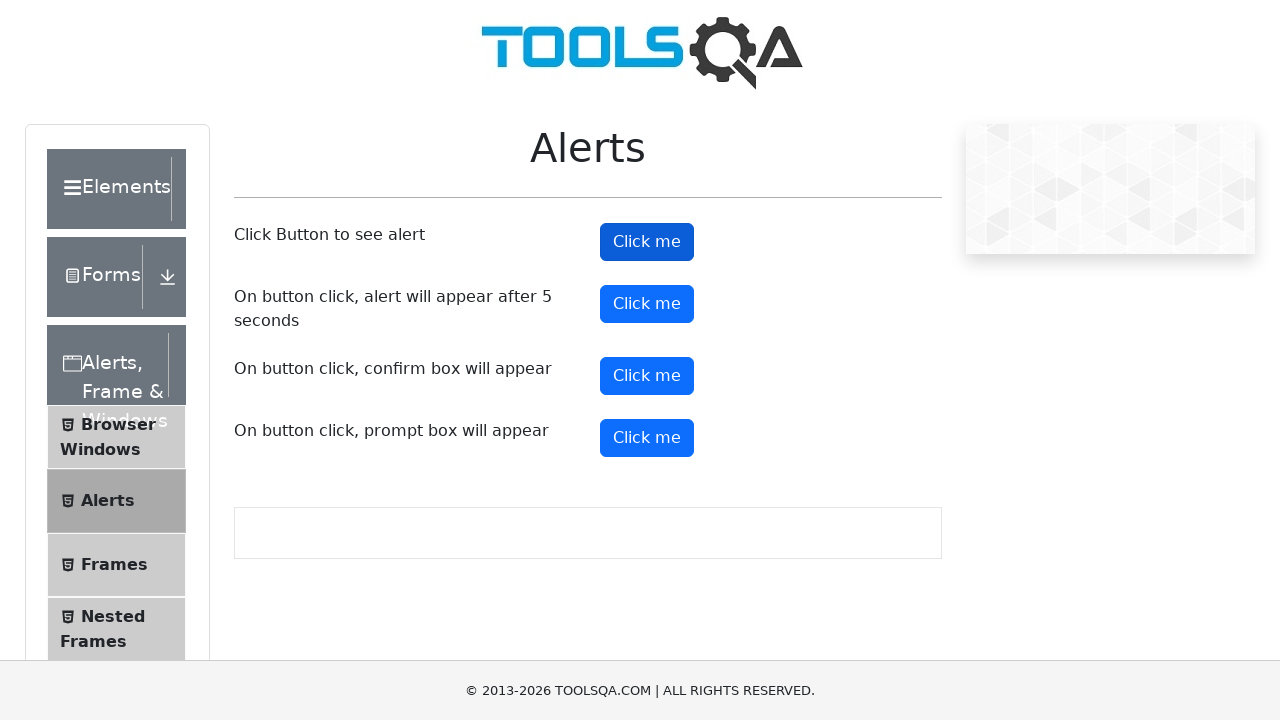

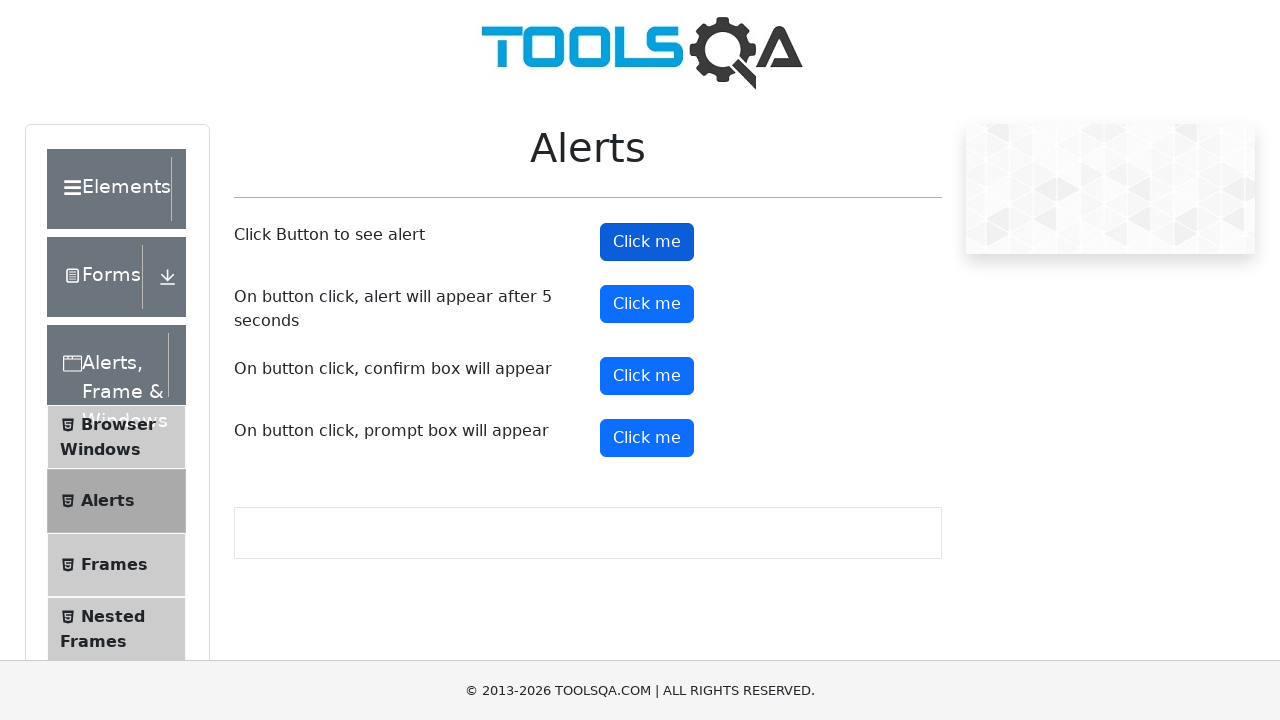